Tests basic form input functionality by entering a name in the first input field on an Angular practice page, then refreshes the page

Starting URL: https://rahulshettyacademy.com/angularpractice/

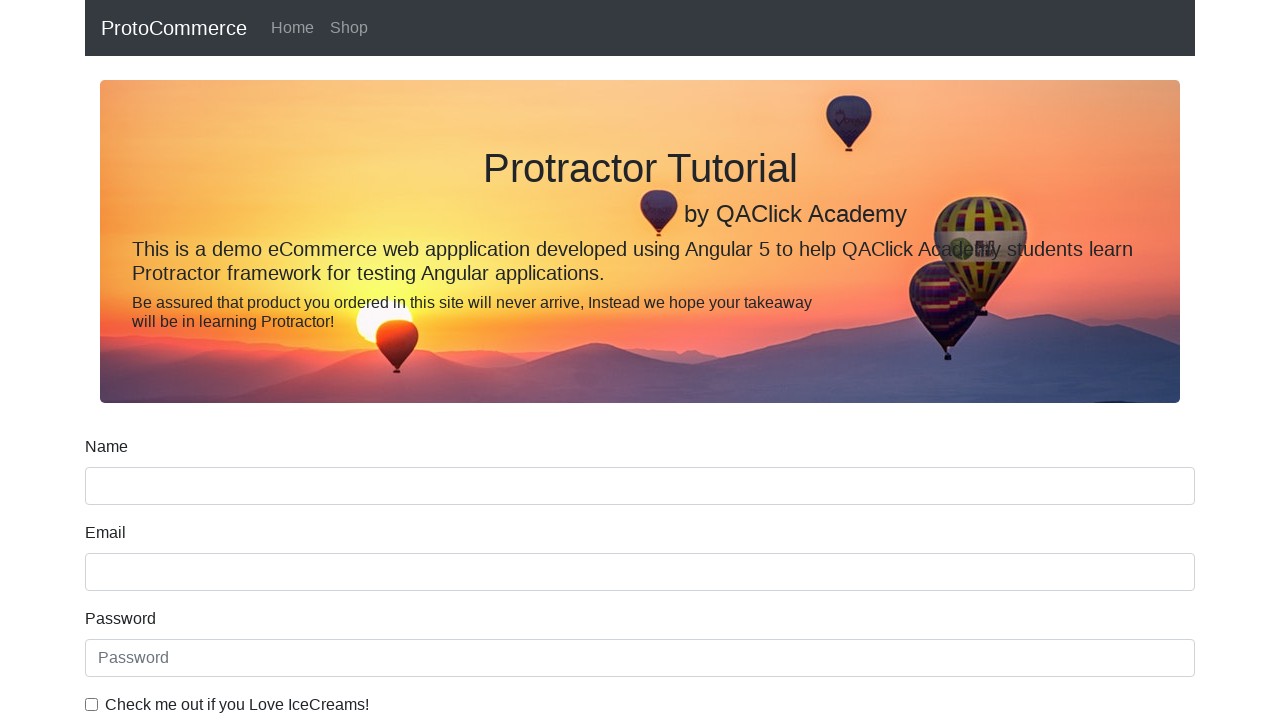

Entered 'Chinmaya' in the first input field on input >> nth=0
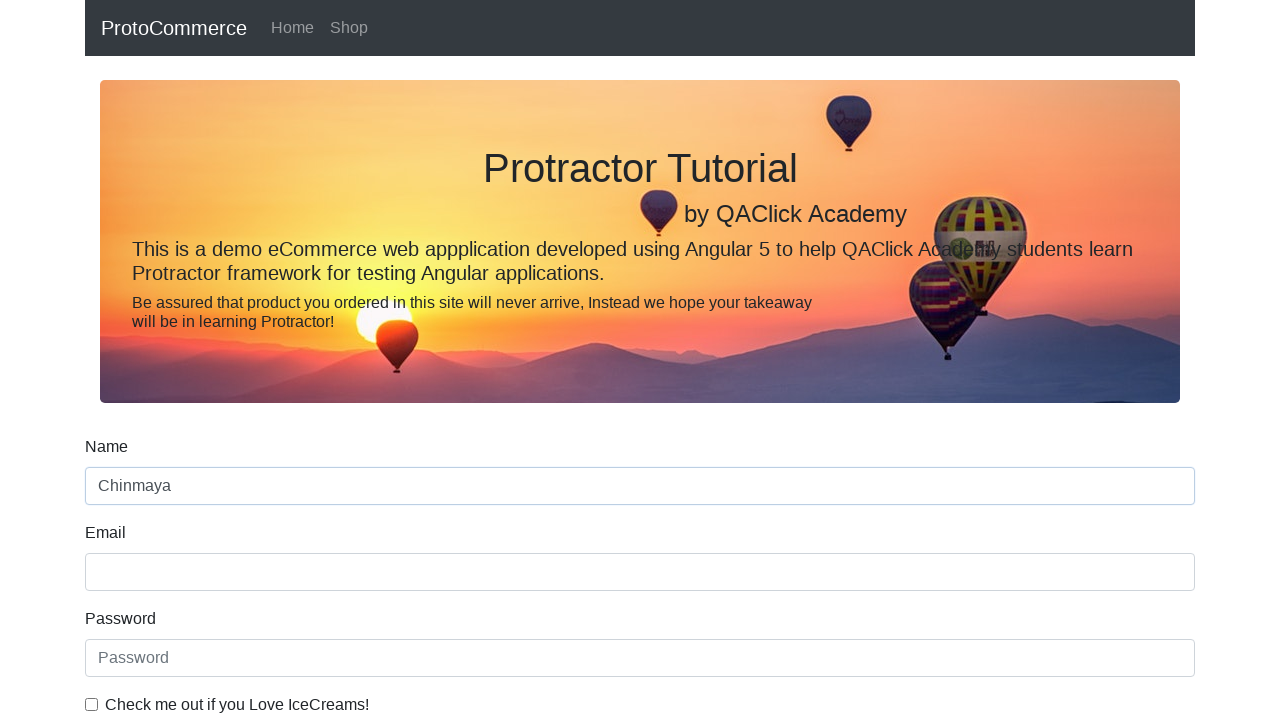

Refreshed the page
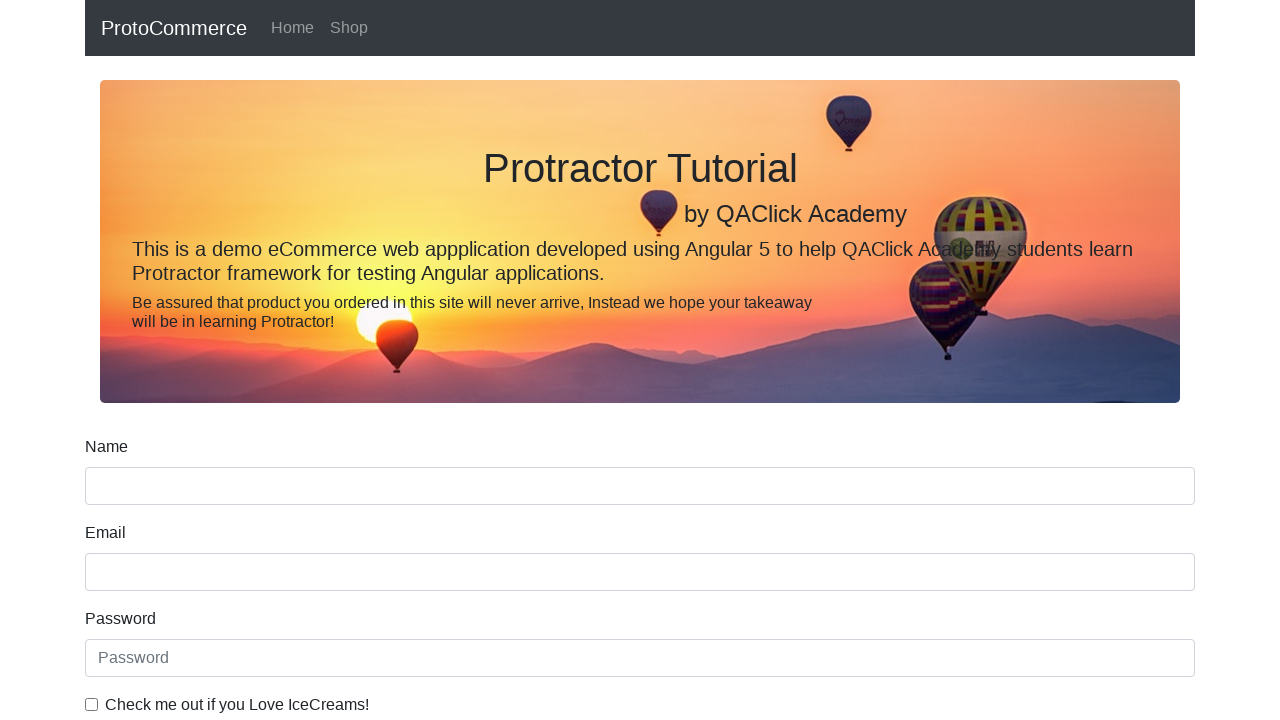

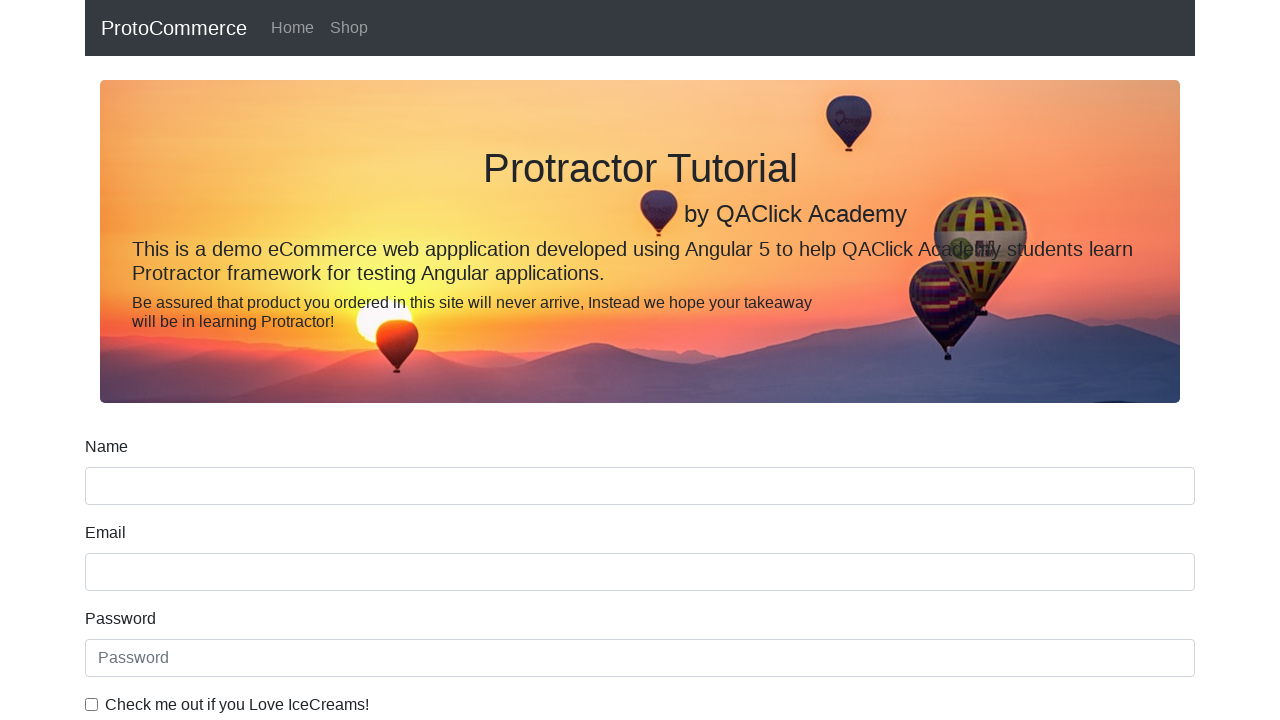